Tests registration form validation with empty data by clicking the register button without filling any fields and verifying error messages appear

Starting URL: https://alada.vn/tai-khoan/dang-ky.html

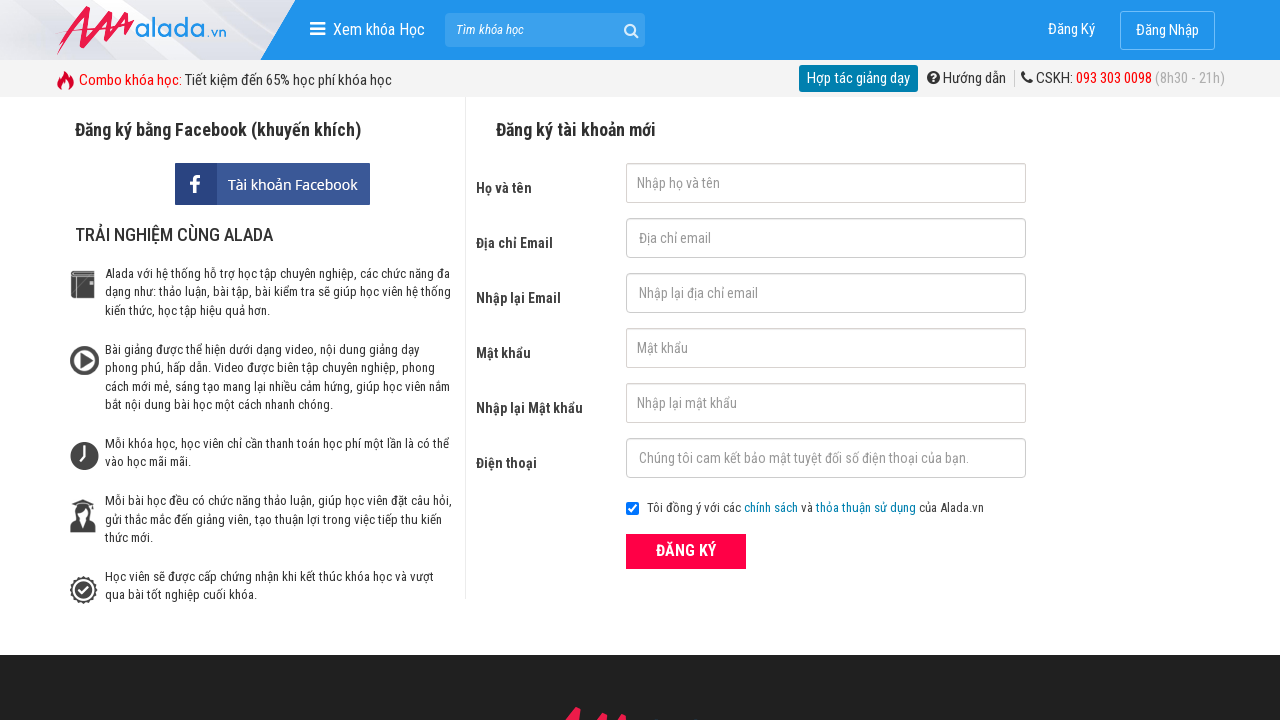

Clicked register button without filling any fields at (686, 551) on xpath=//form[@id='frmLogin']//button[text()='ĐĂNG KÝ']
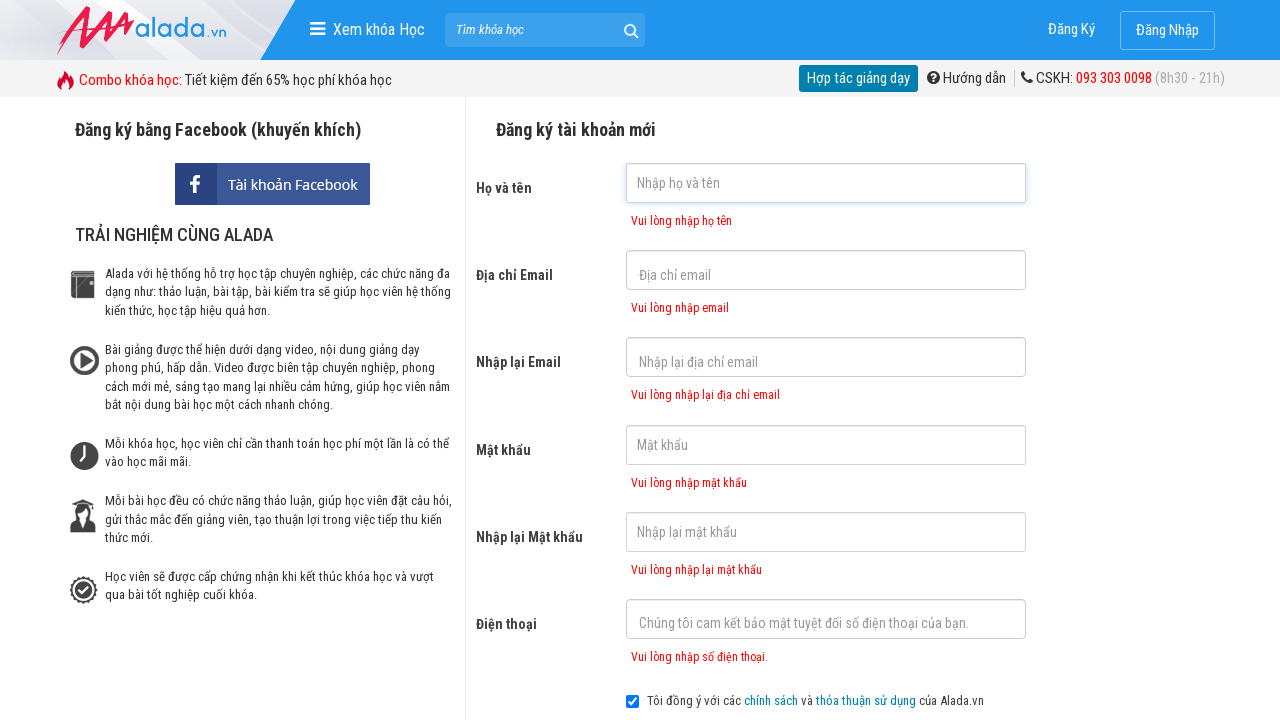

First name error message appeared
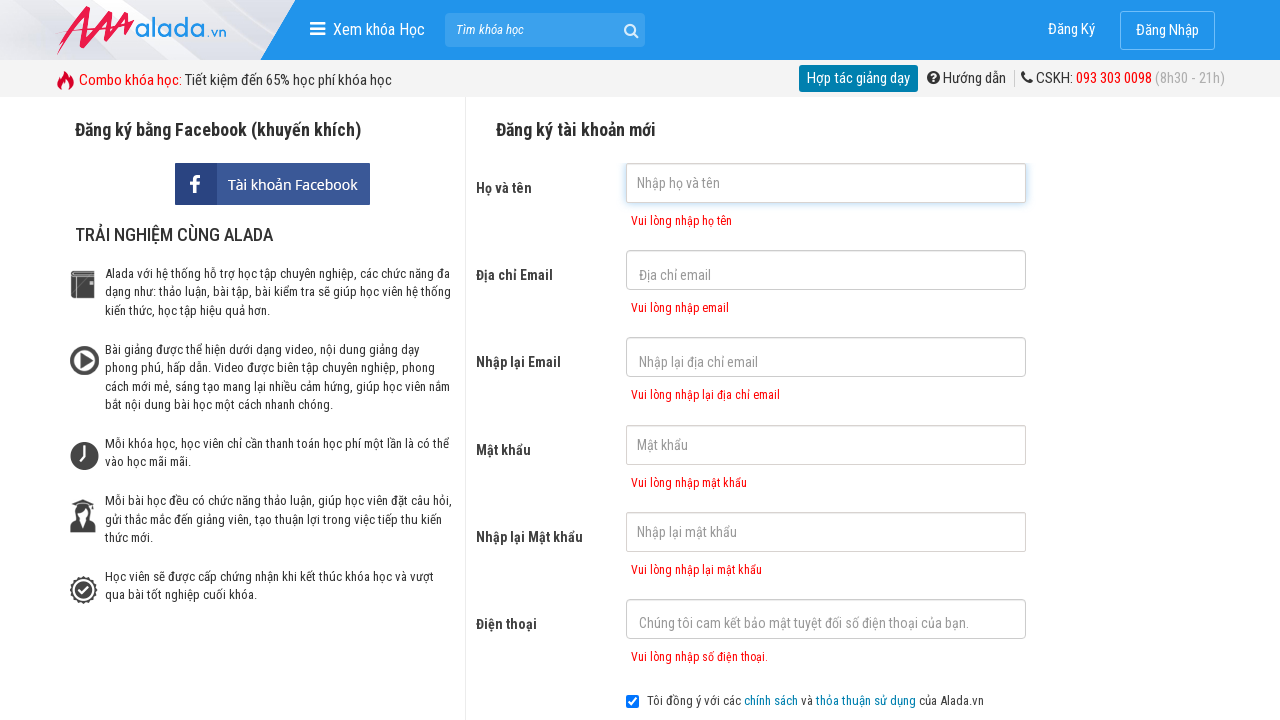

Email error message appeared
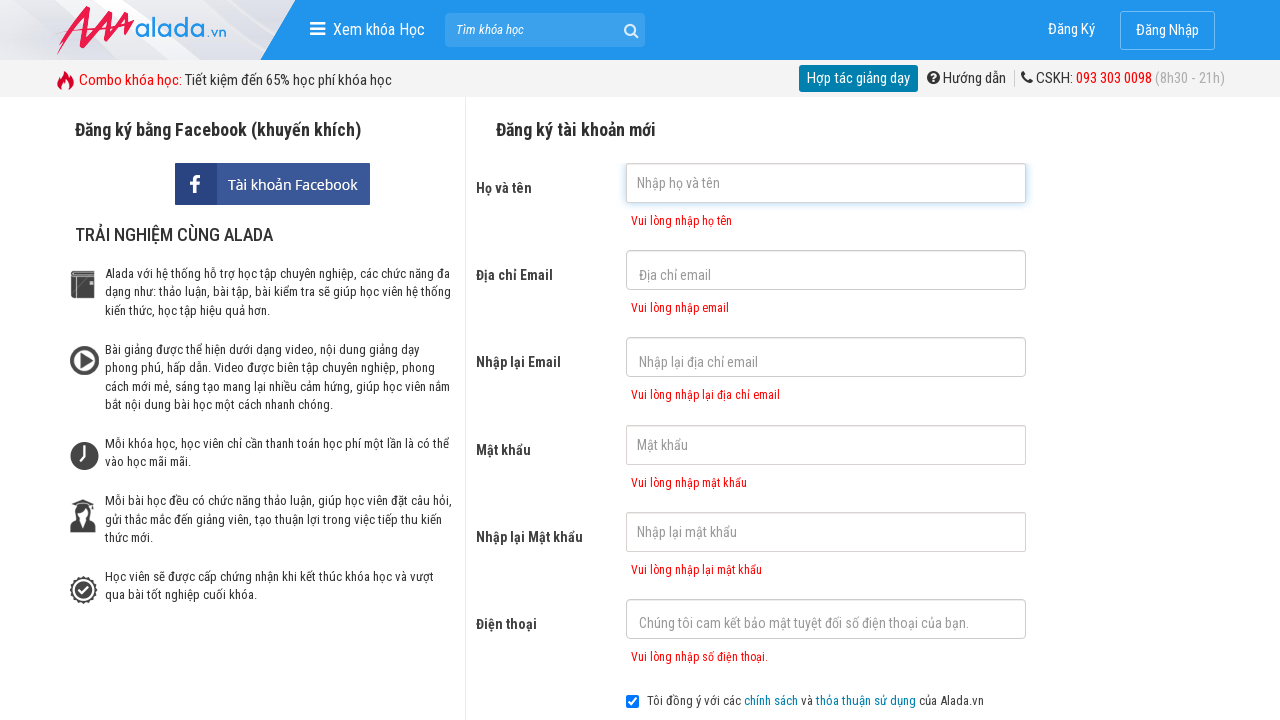

Confirm email error message appeared
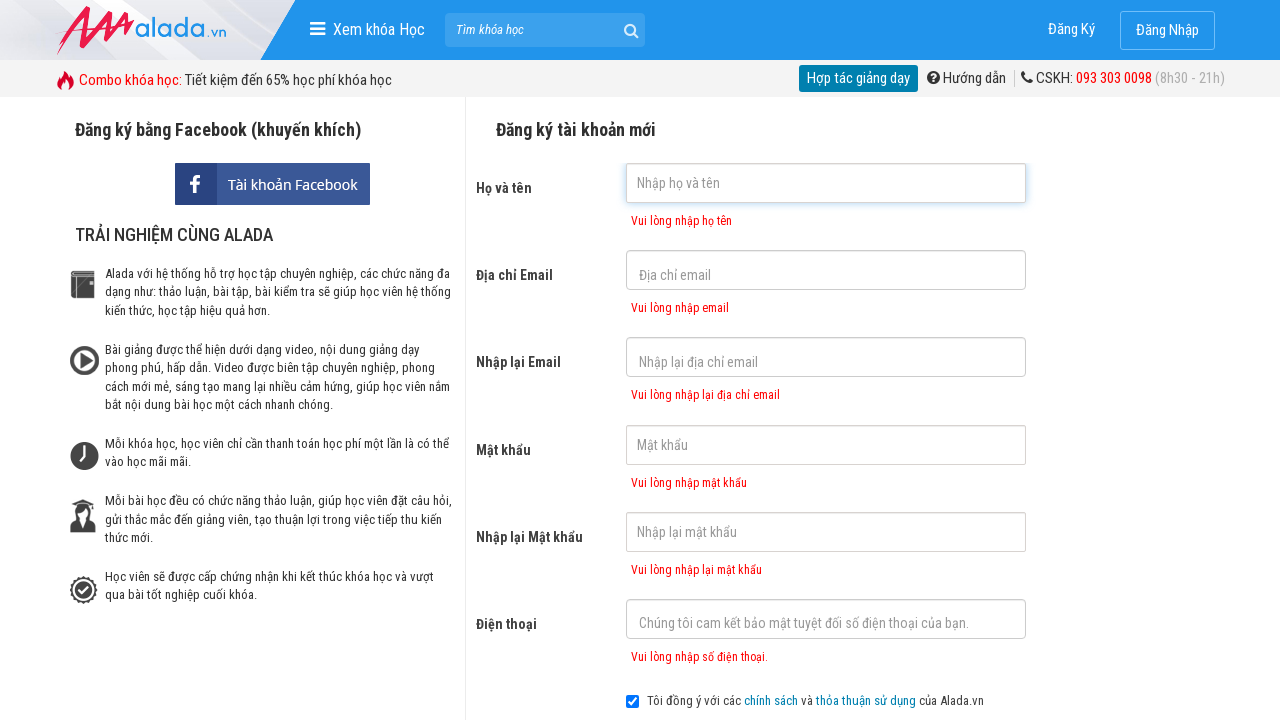

Password error message appeared
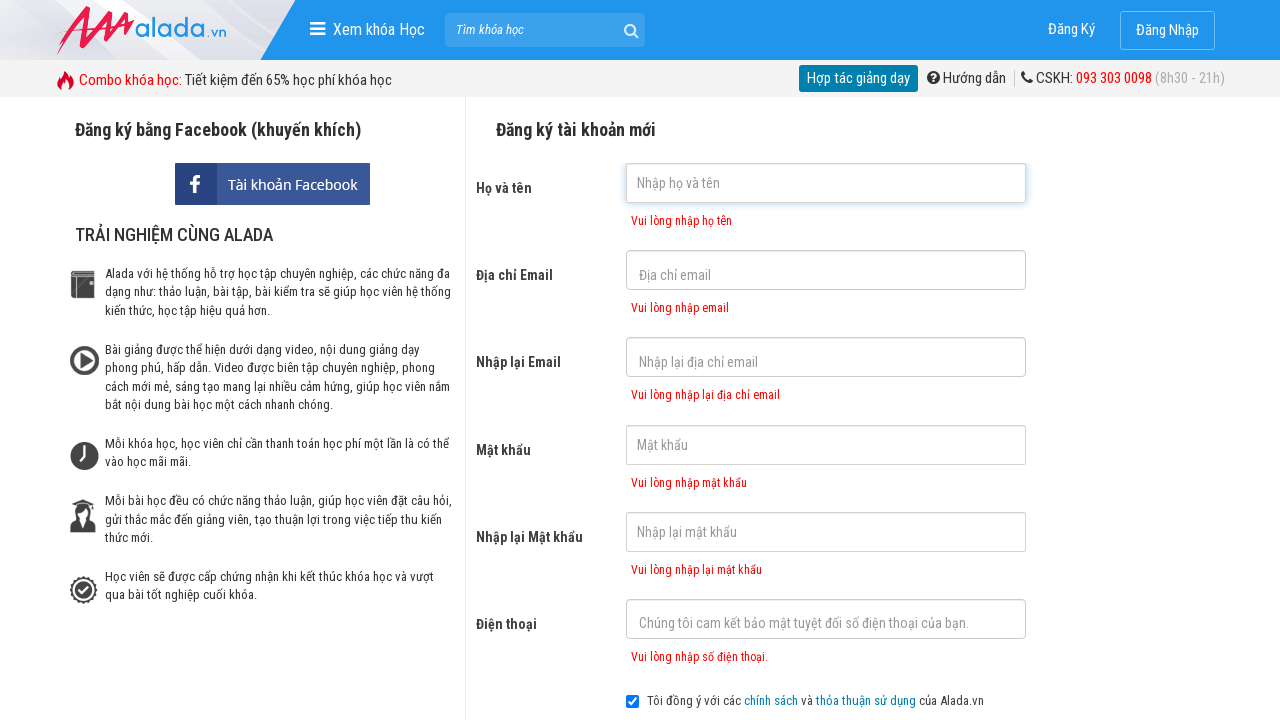

Confirm password error message appeared
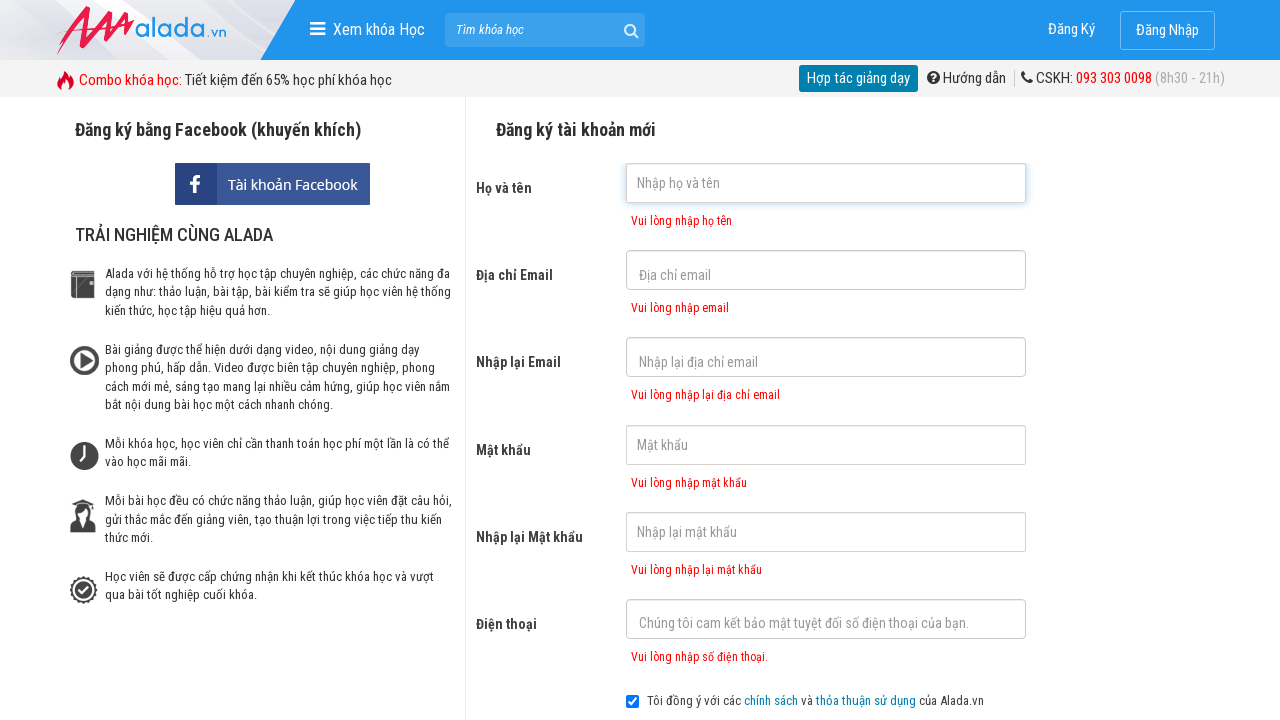

Phone number error message appeared
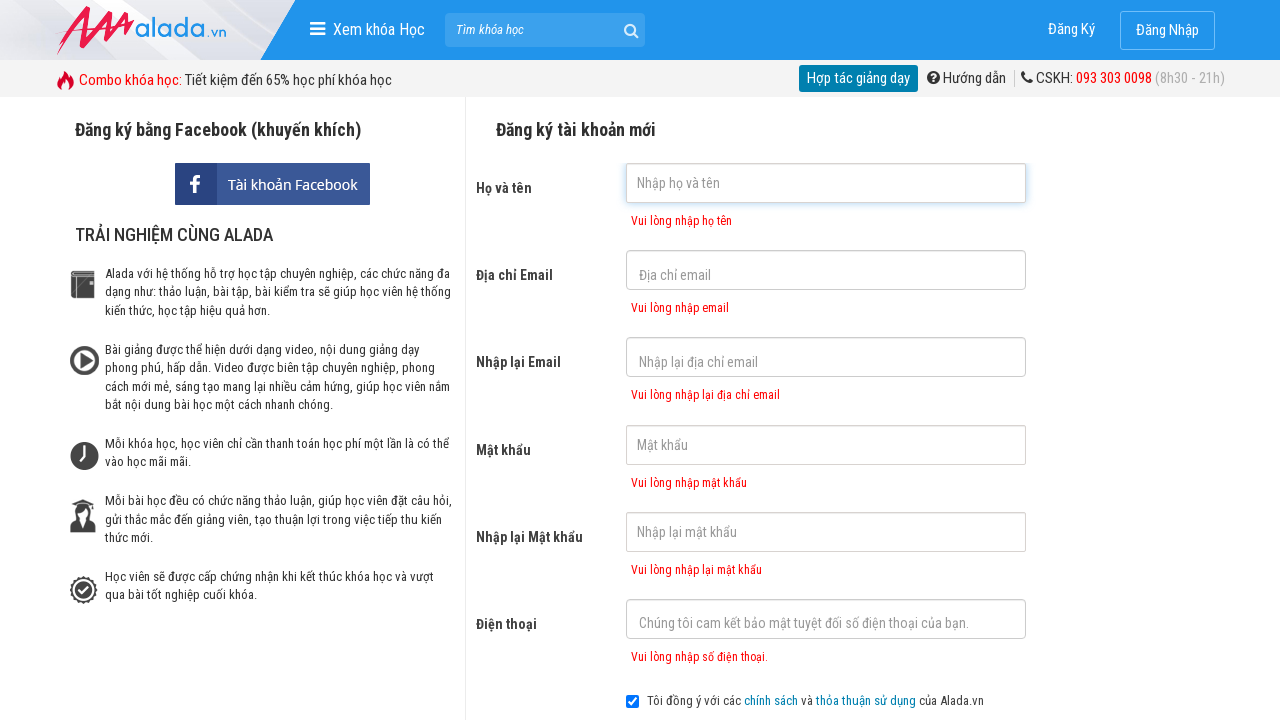

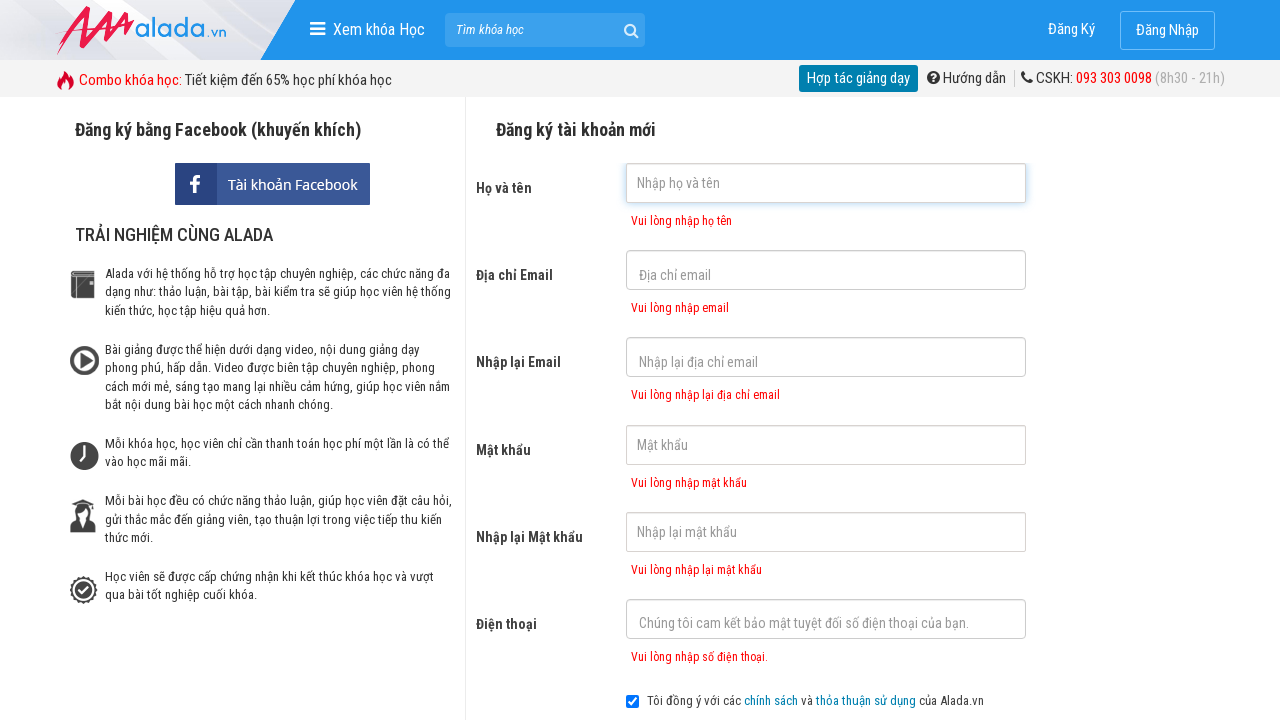